Tests click and hold block selection by dragging from one element to another to select multiple items

Starting URL: https://automationfc.github.io/jquery-selectable/

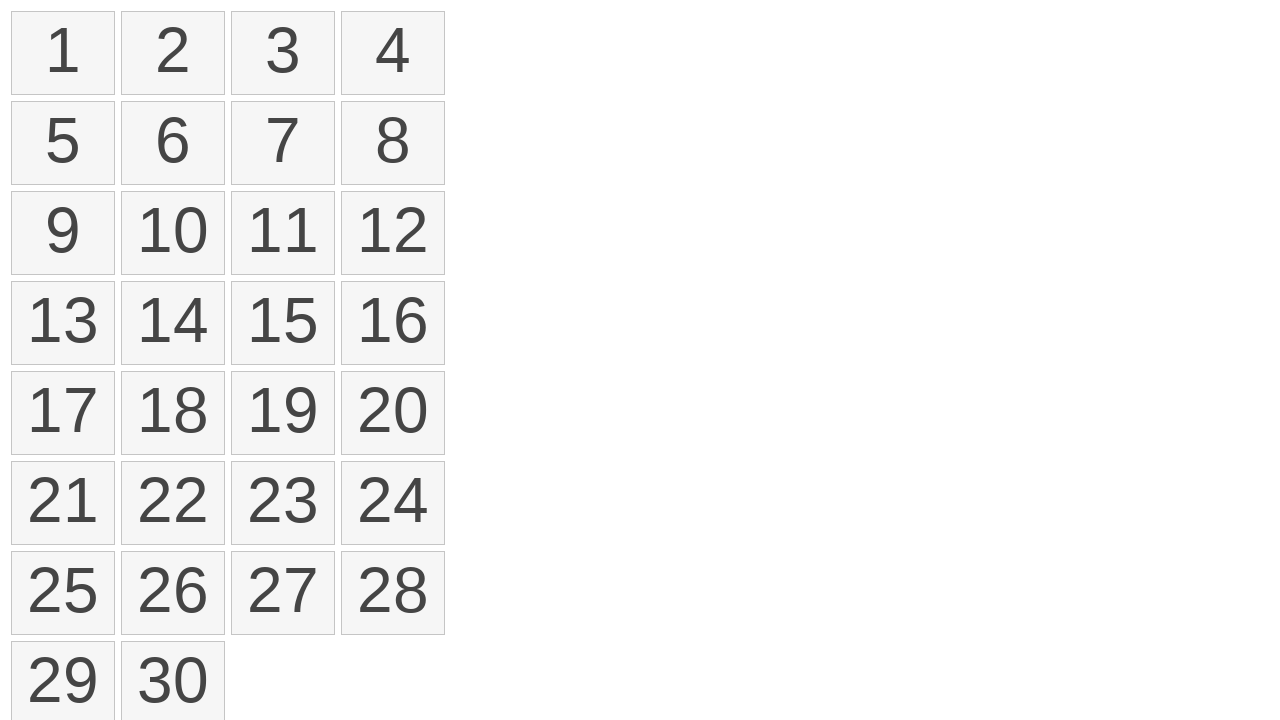

Waited for selectable list to load
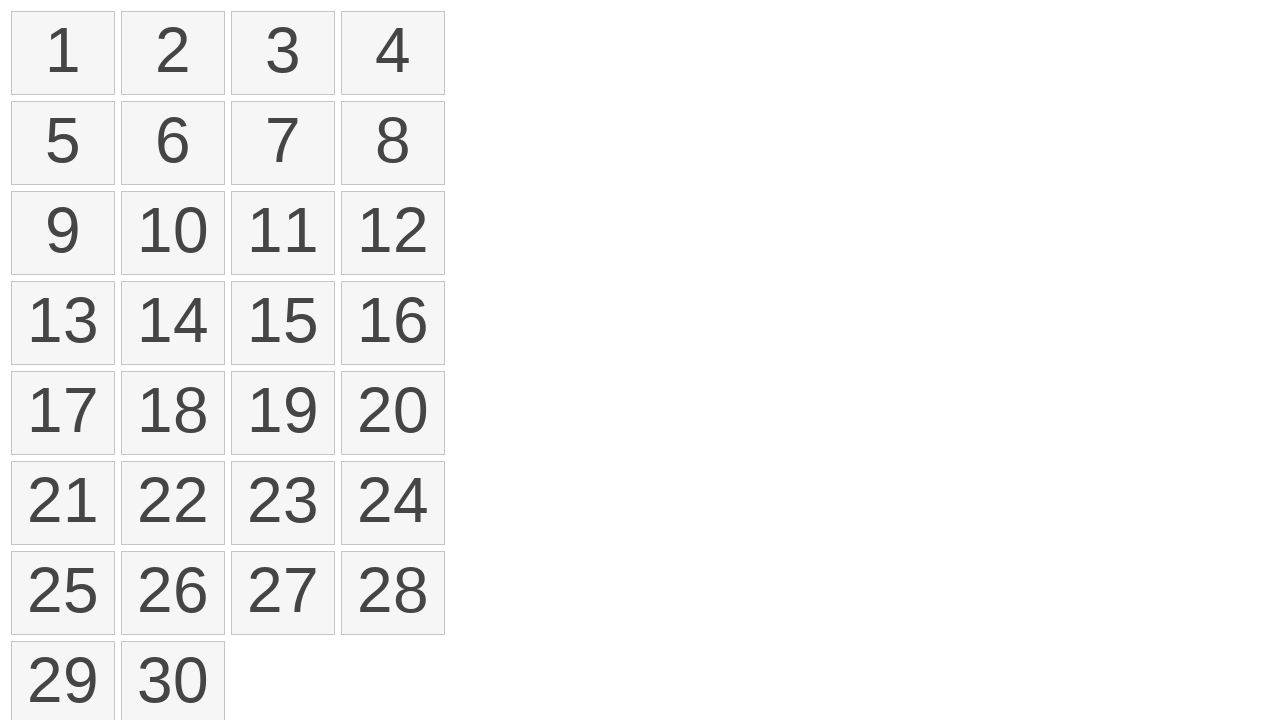

Located all list items in selectable list
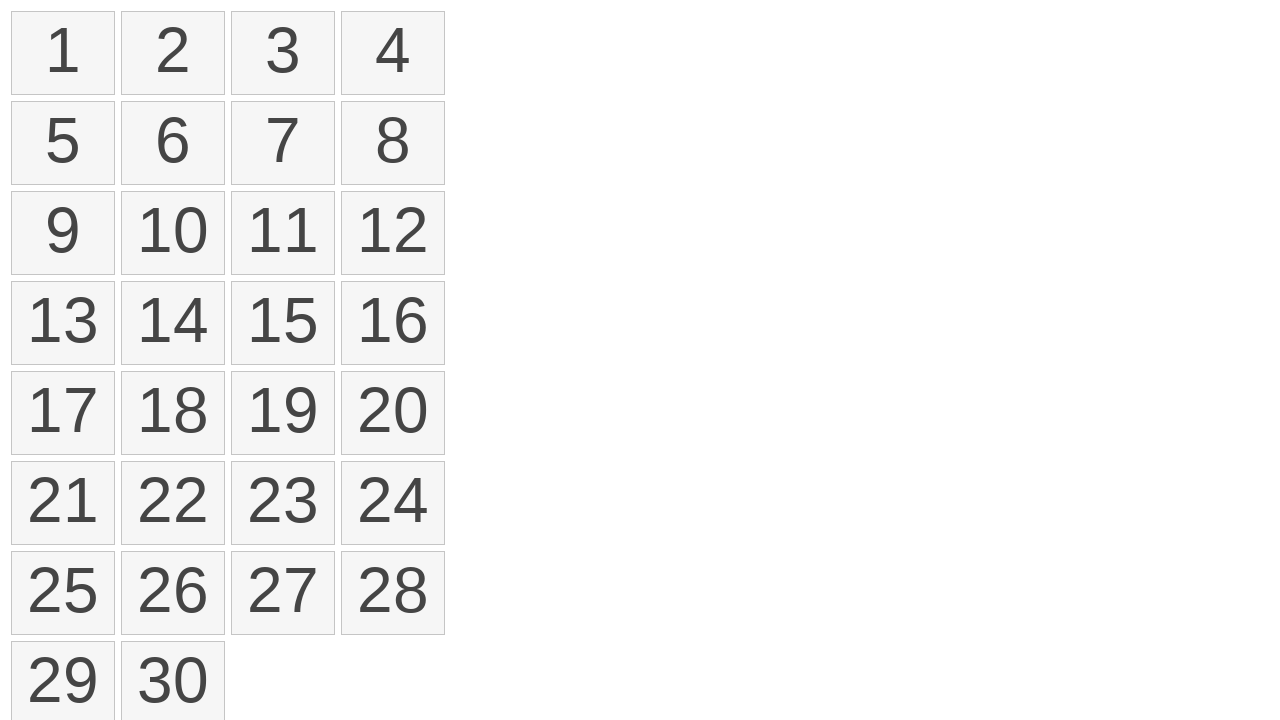

Selected source element (item 2) for drag operation
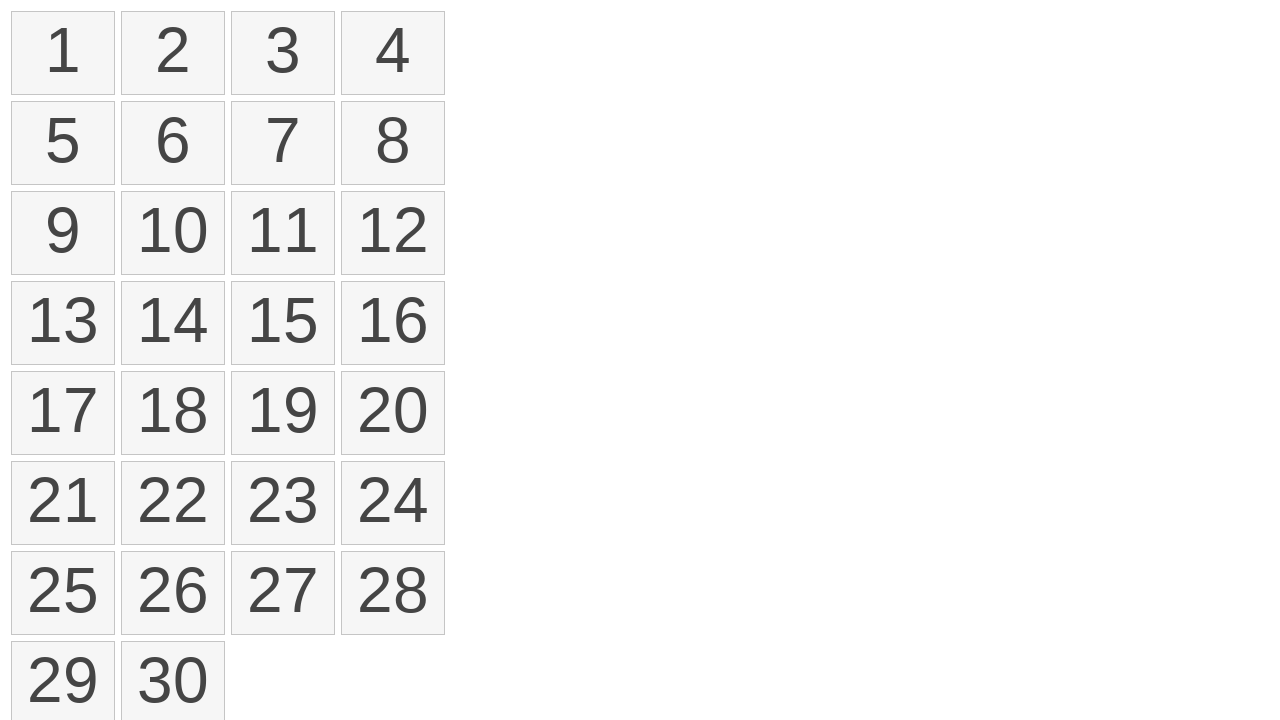

Selected target element (item 6) for drag operation
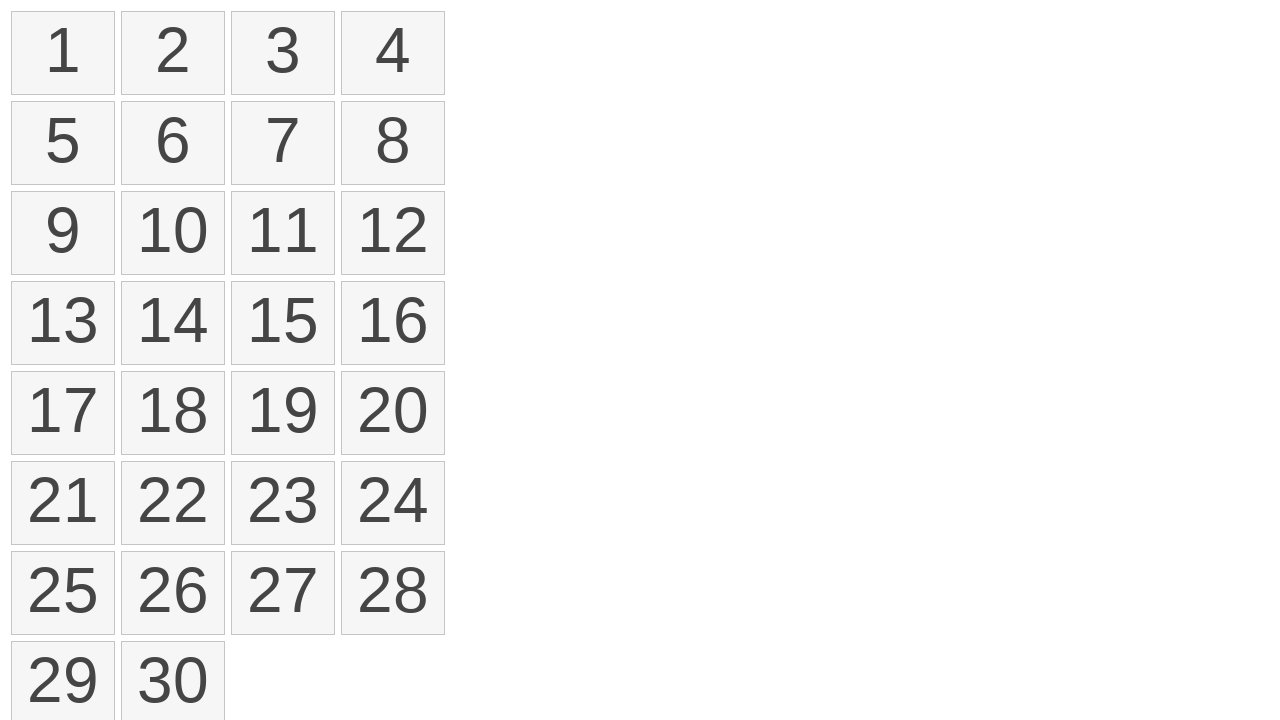

Performed click and hold drag from item 2 to item 6 to select multiple items at (173, 143)
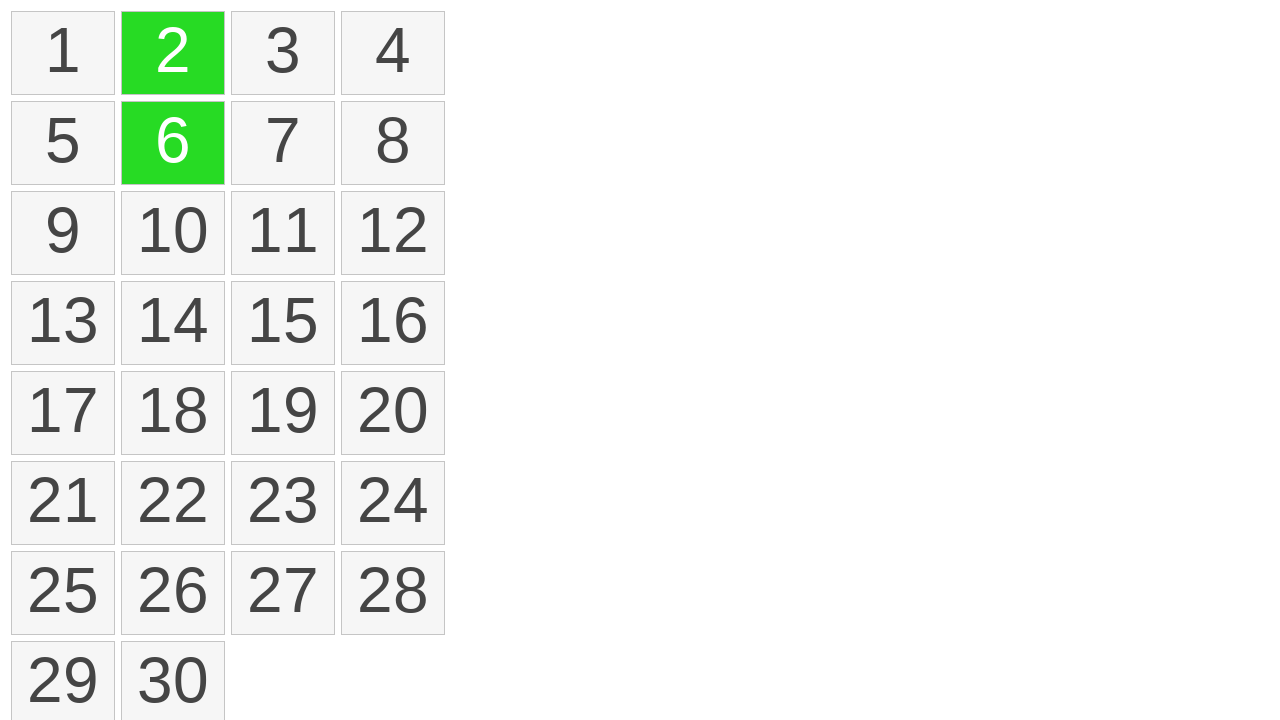

Verified that selected items have ui-selected class applied
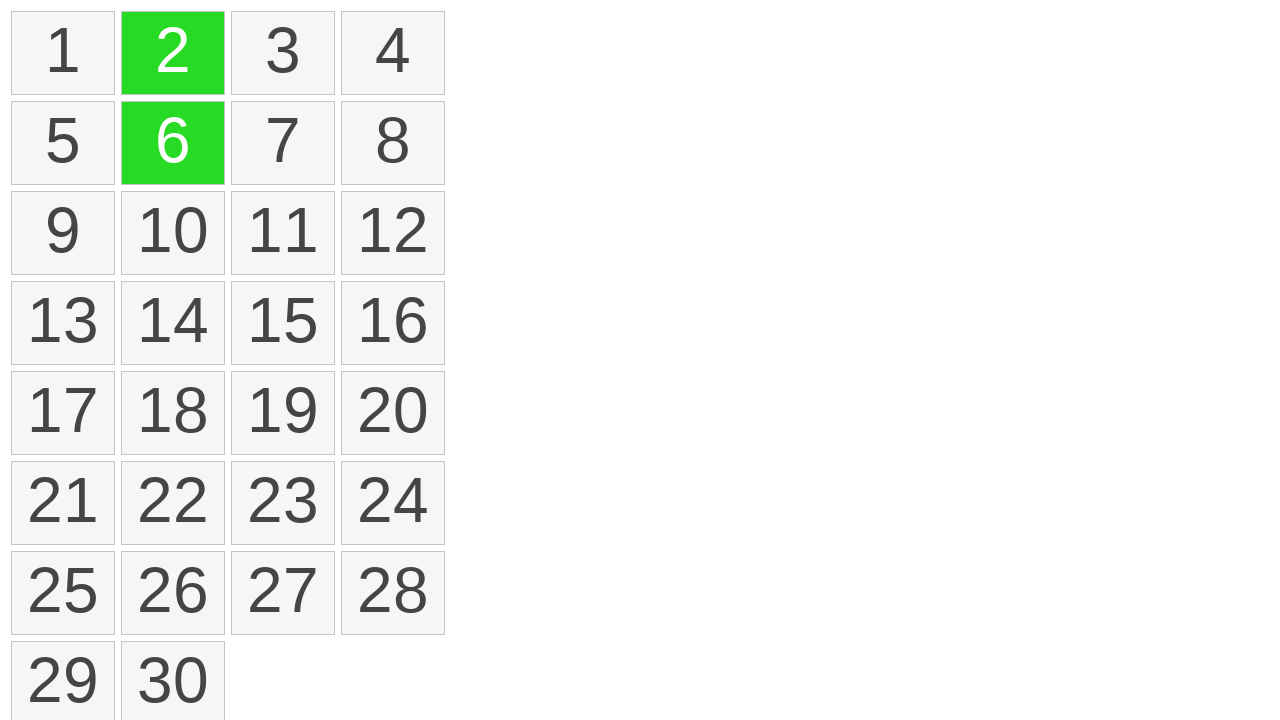

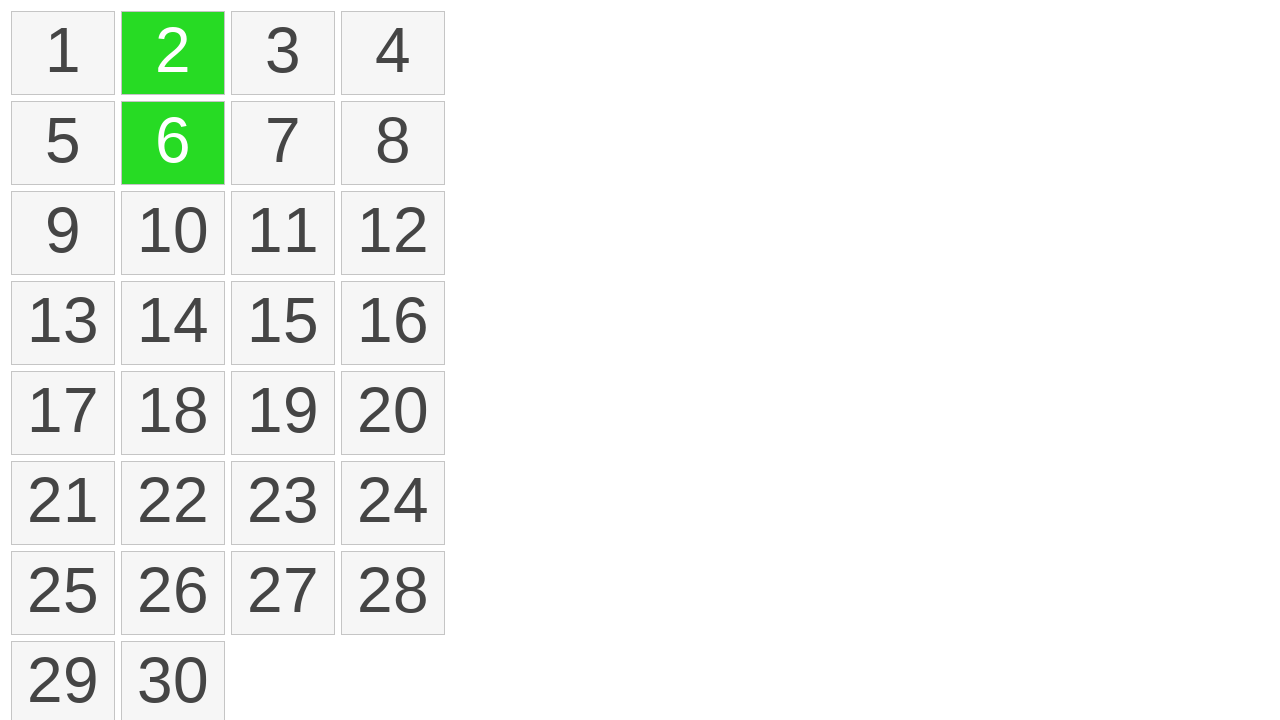